Tests table interaction by selecting all product checkboxes on page 1 of a product table

Starting URL: https://testautomationpractice.blogspot.com/

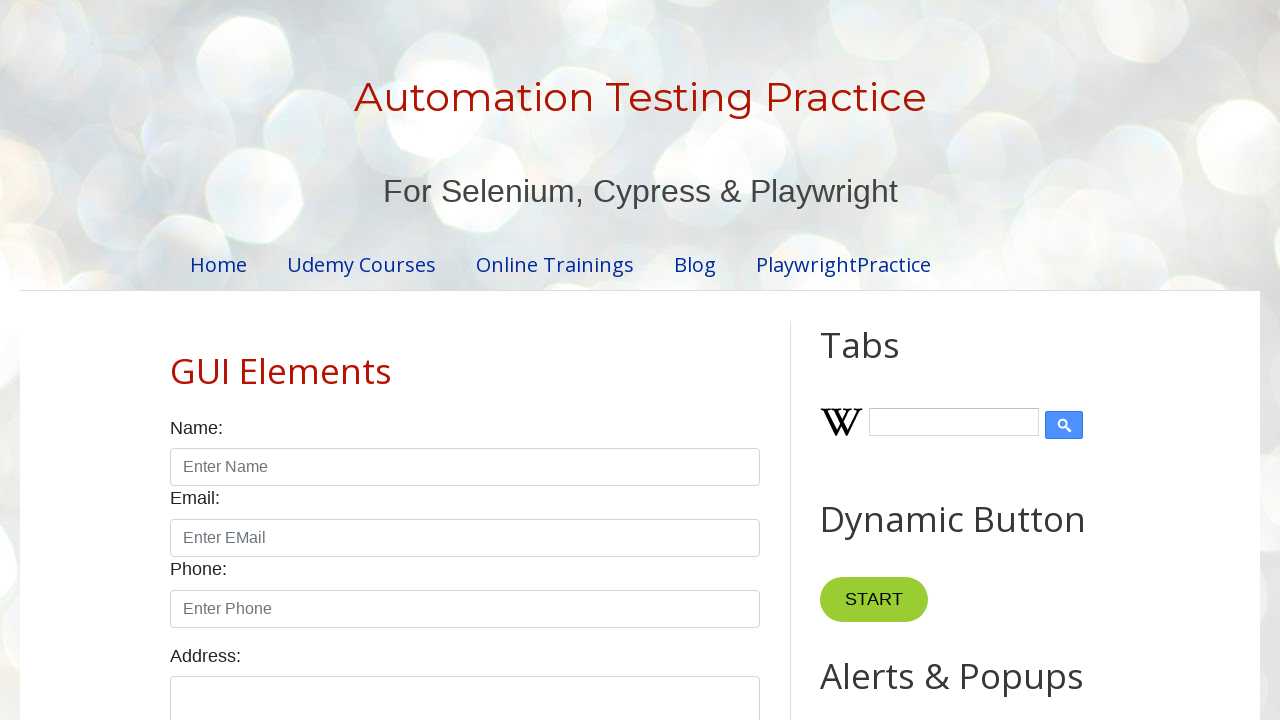

Retrieved all product table rows from page 1
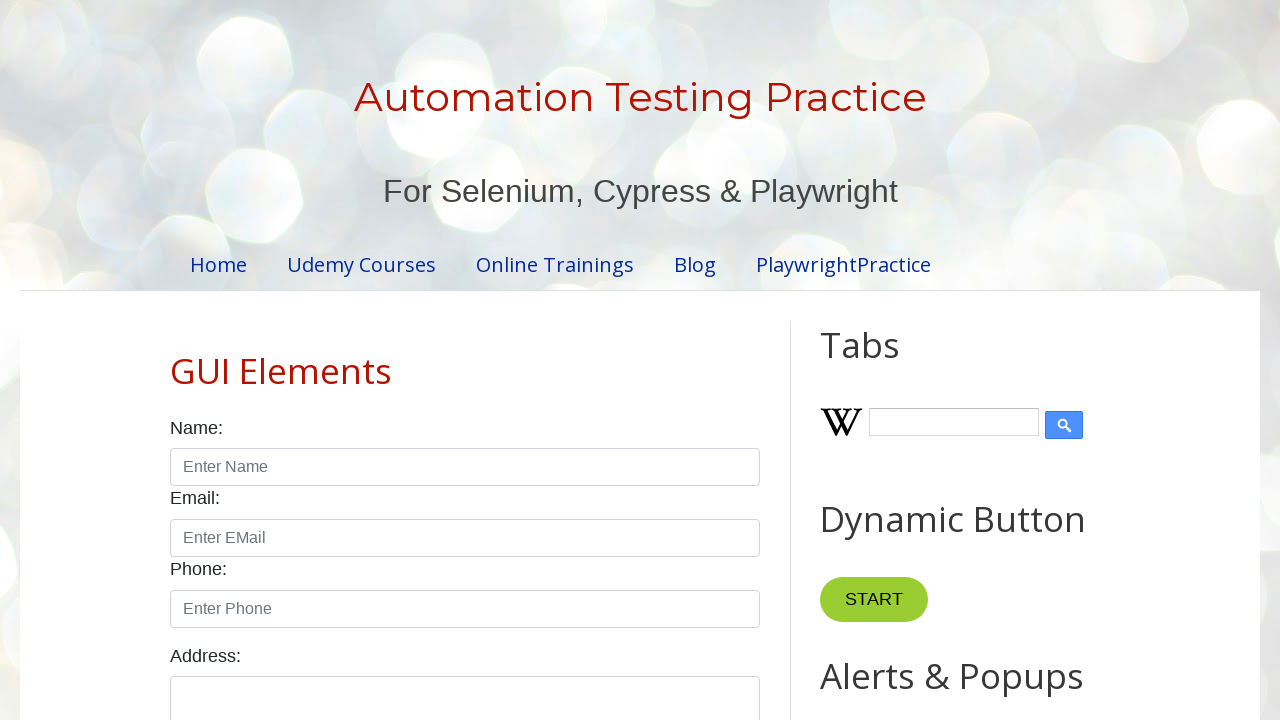

Checked product checkbox in table row at (651, 361) on xpath=//table[@id='productTable']//tbody//tr >> nth=0 >> xpath=//input
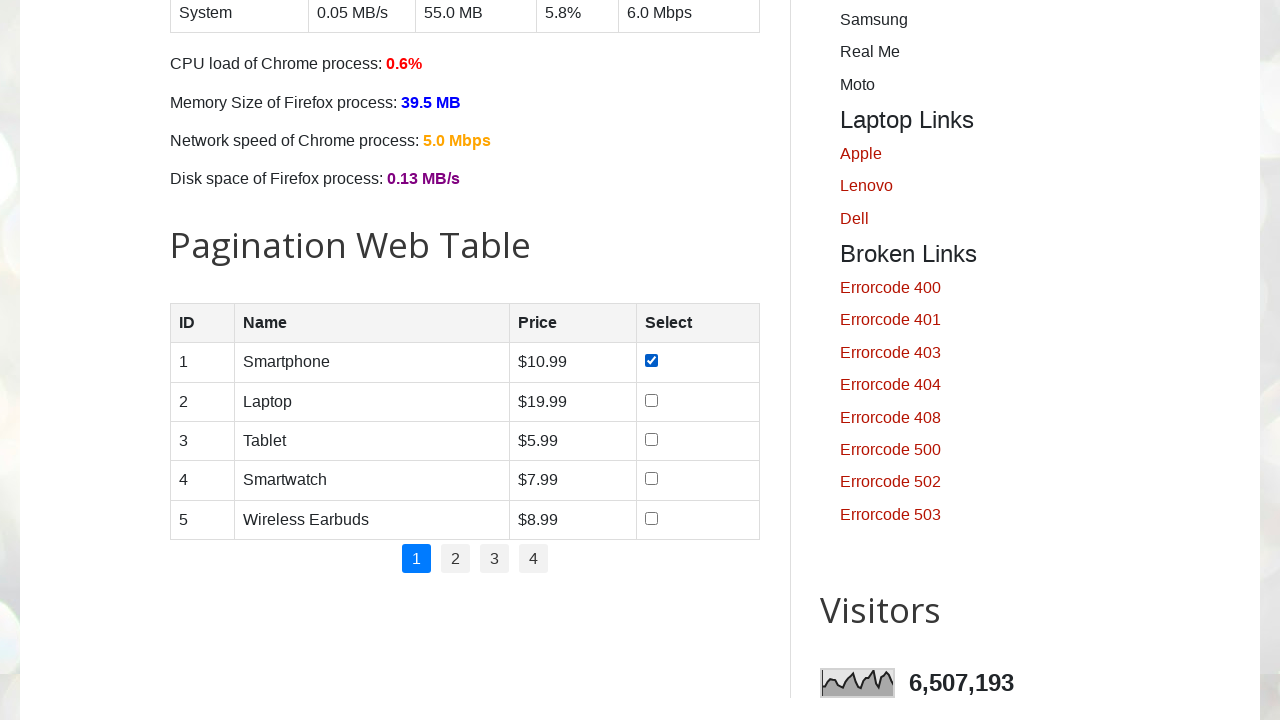

Checked product checkbox in table row at (651, 400) on xpath=//table[@id='productTable']//tbody//tr >> nth=1 >> xpath=//input
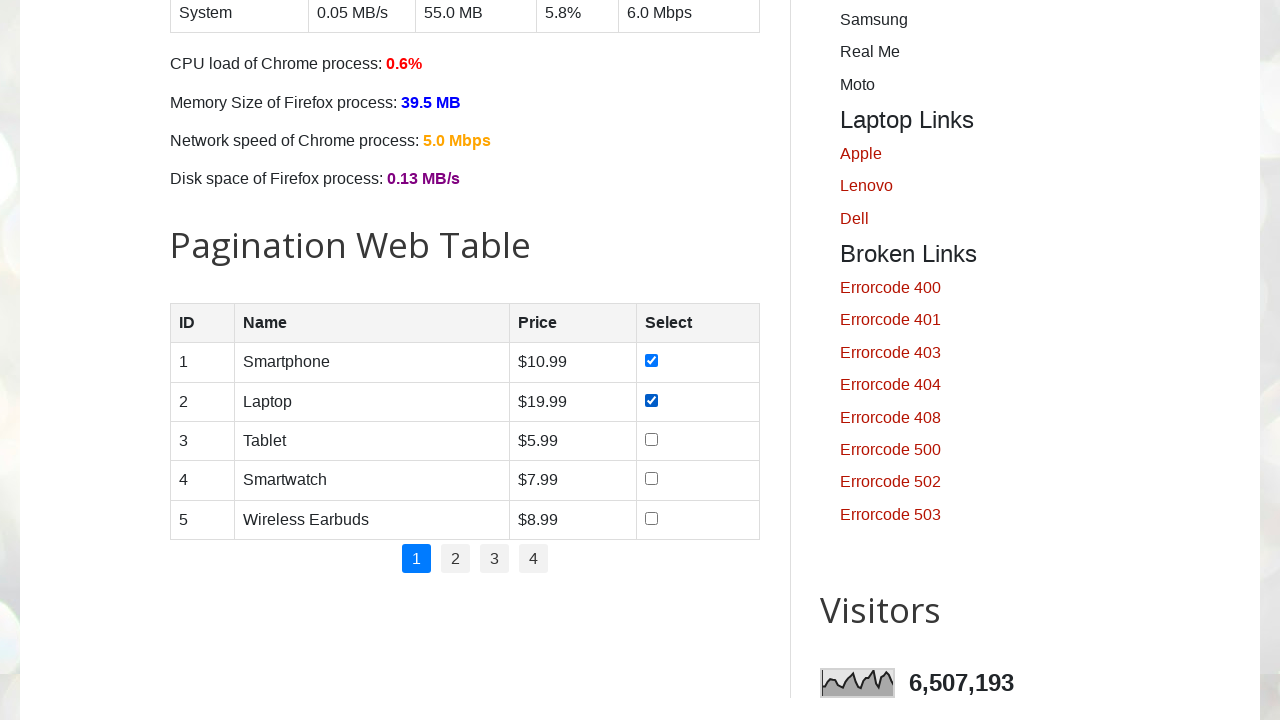

Checked product checkbox in table row at (651, 439) on xpath=//table[@id='productTable']//tbody//tr >> nth=2 >> xpath=//input
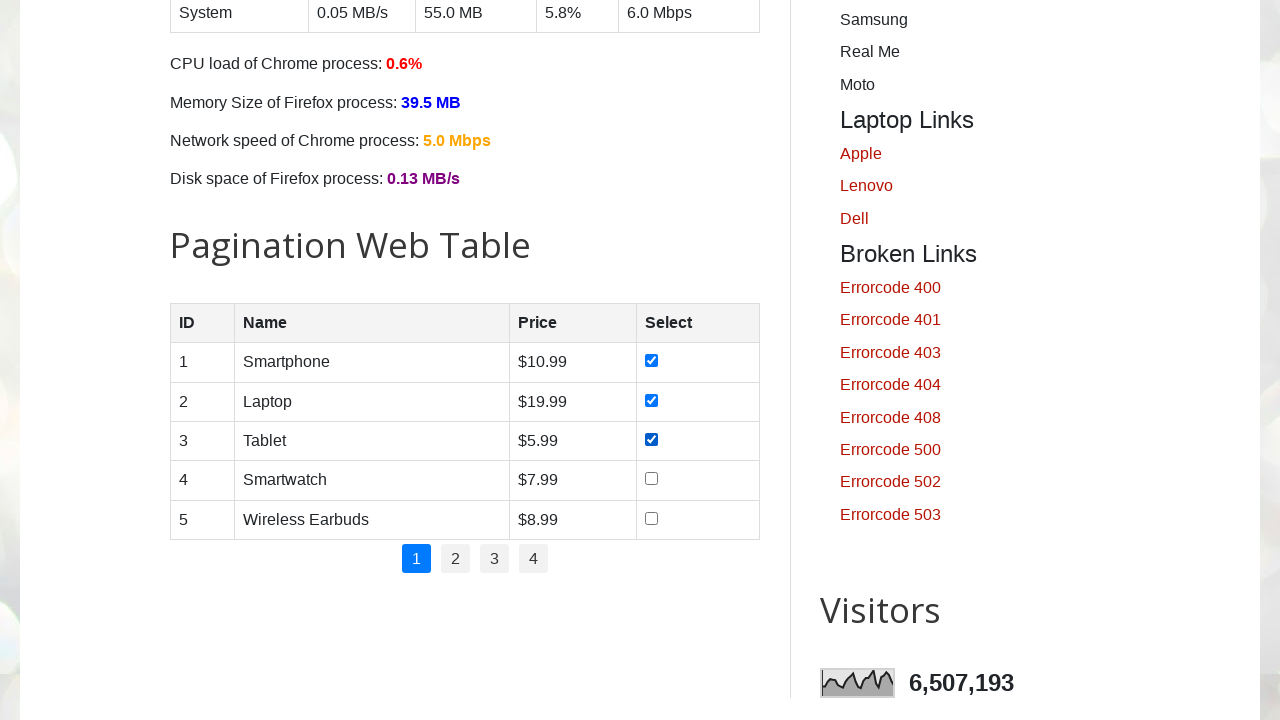

Checked product checkbox in table row at (651, 479) on xpath=//table[@id='productTable']//tbody//tr >> nth=3 >> xpath=//input
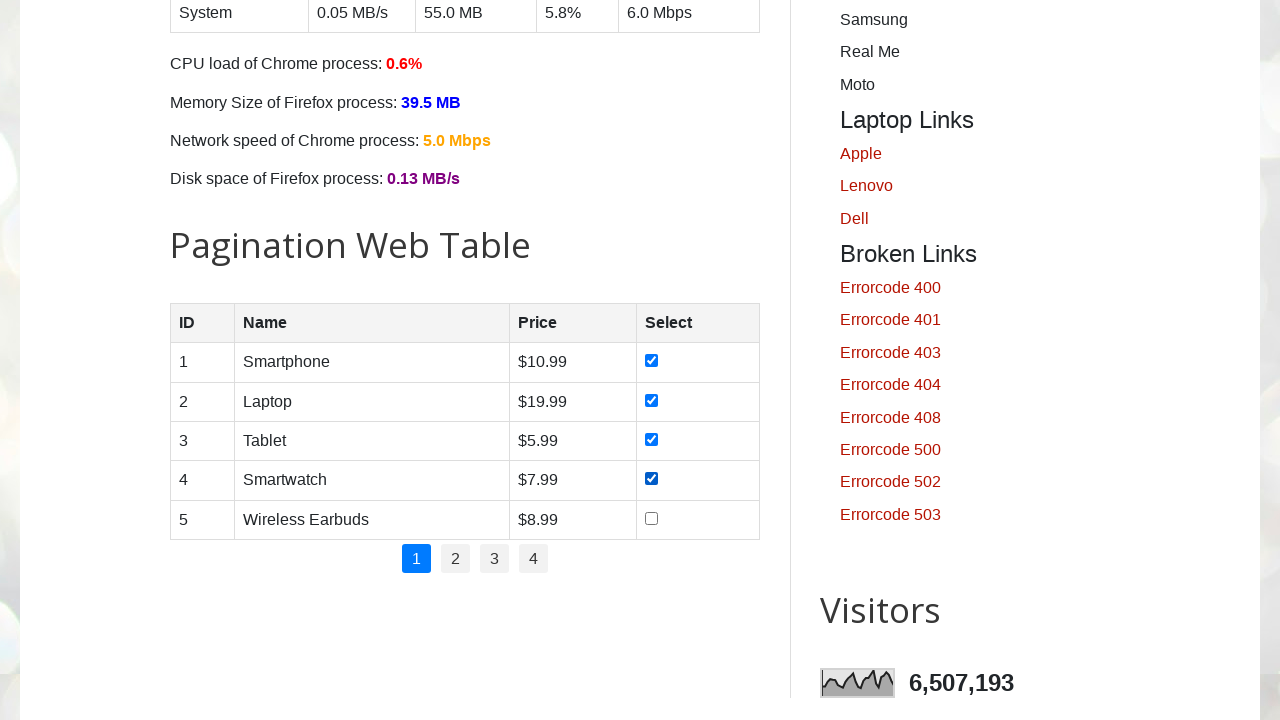

Checked product checkbox in table row at (651, 518) on xpath=//table[@id='productTable']//tbody//tr >> nth=4 >> xpath=//input
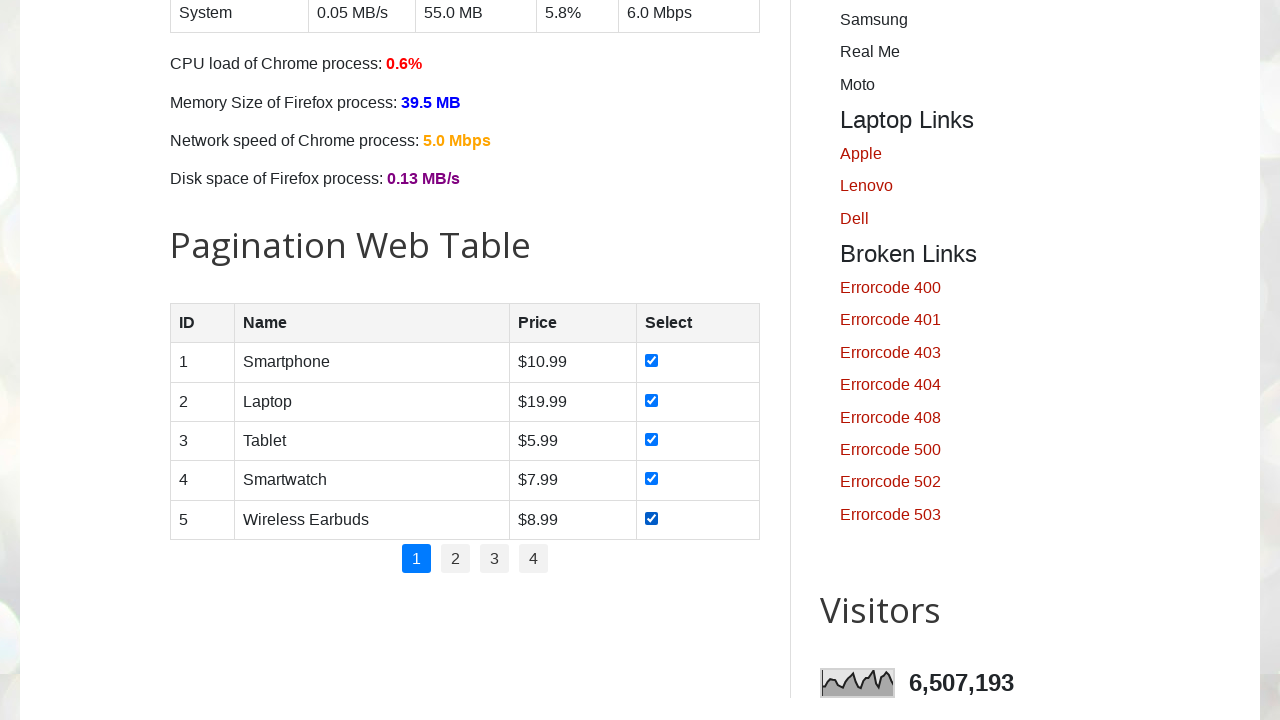

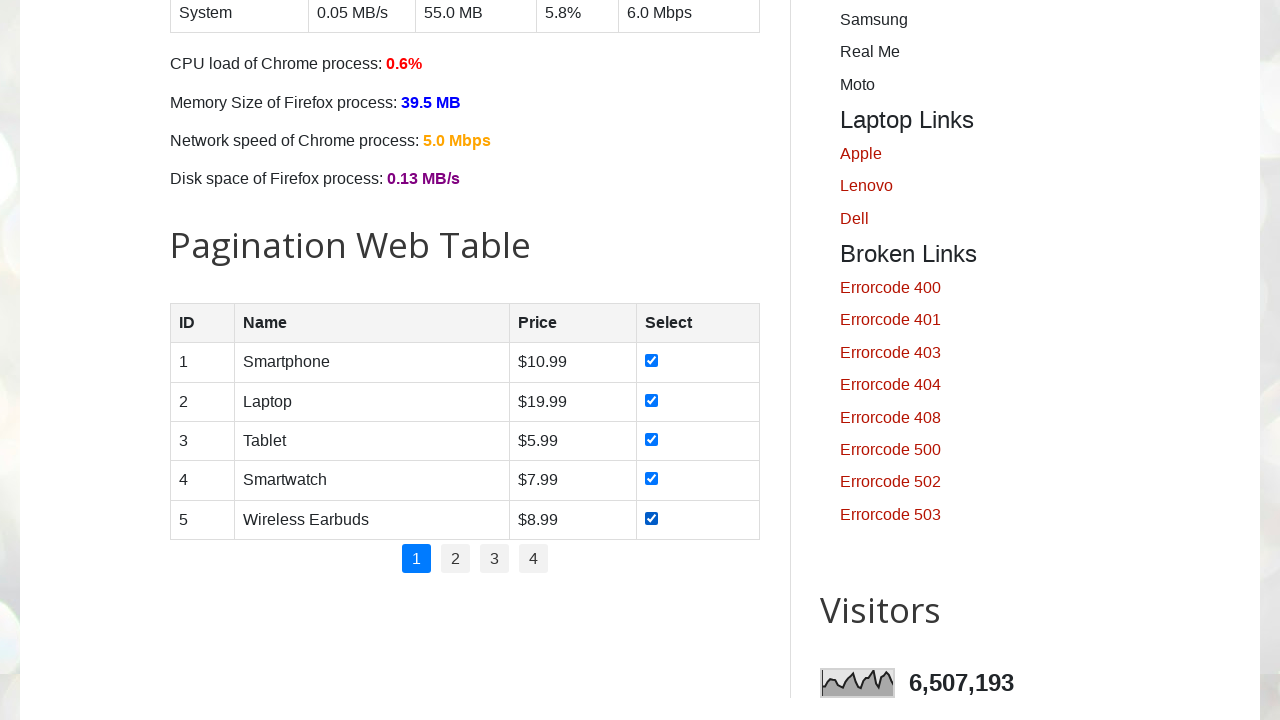